Tests an Angular practice page by filling a name field, clicking the Shop navigation link using JavaScript, and scrolling to the bottom of the page

Starting URL: https://www.rahulshettyacademy.com/angularpractice/

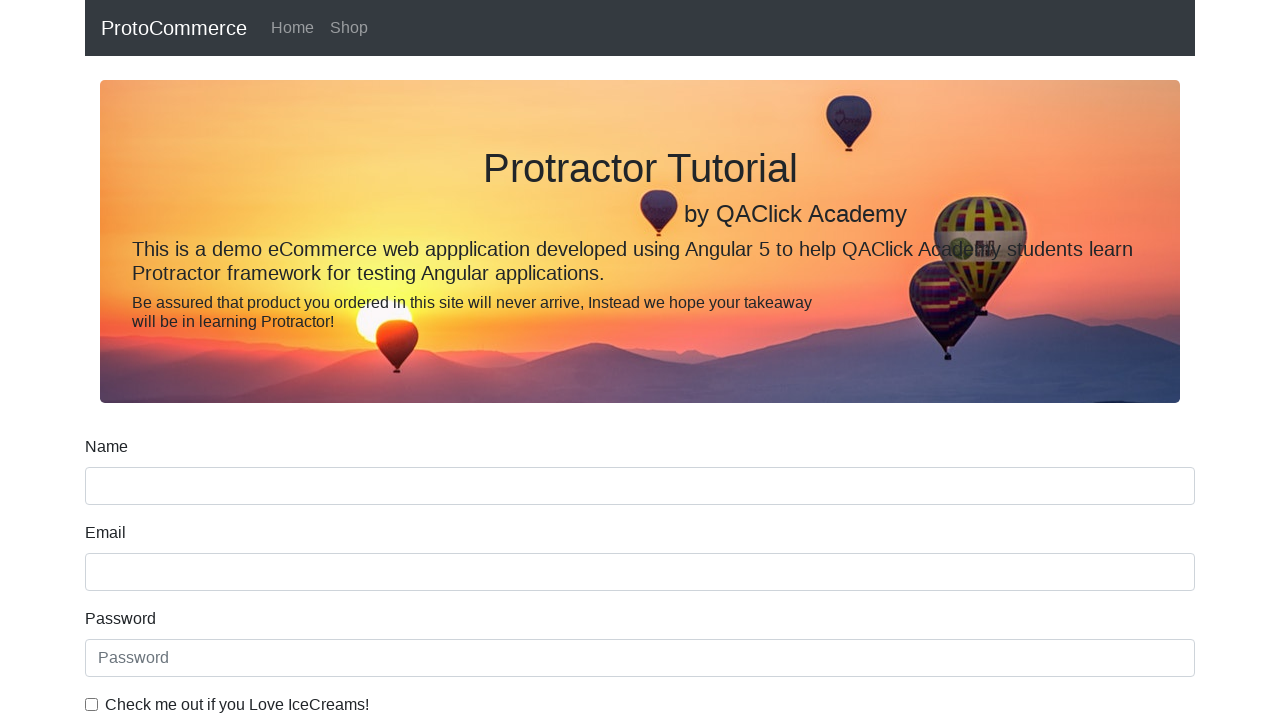

Filled name field with 'Hello' on input[name='name']
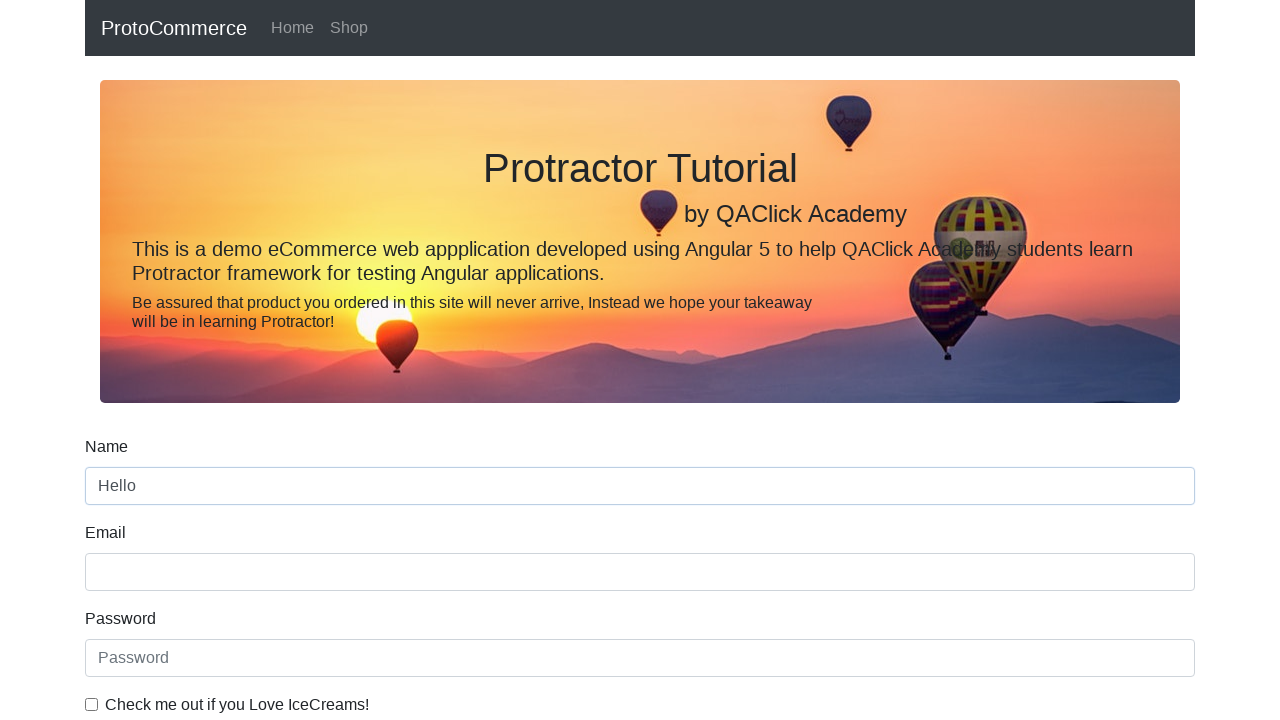

Clicked Shop navigation link at (349, 28) on a[href='/angularpractice/shop']
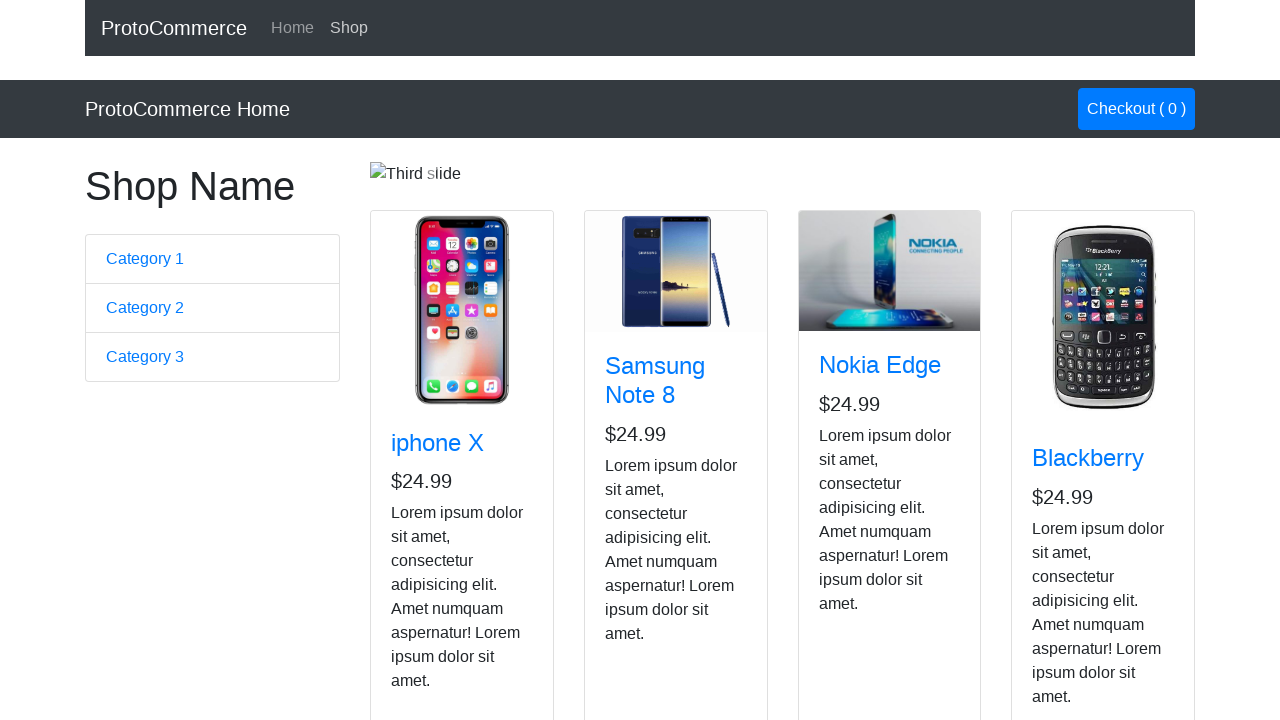

Scrolled to the bottom of the page
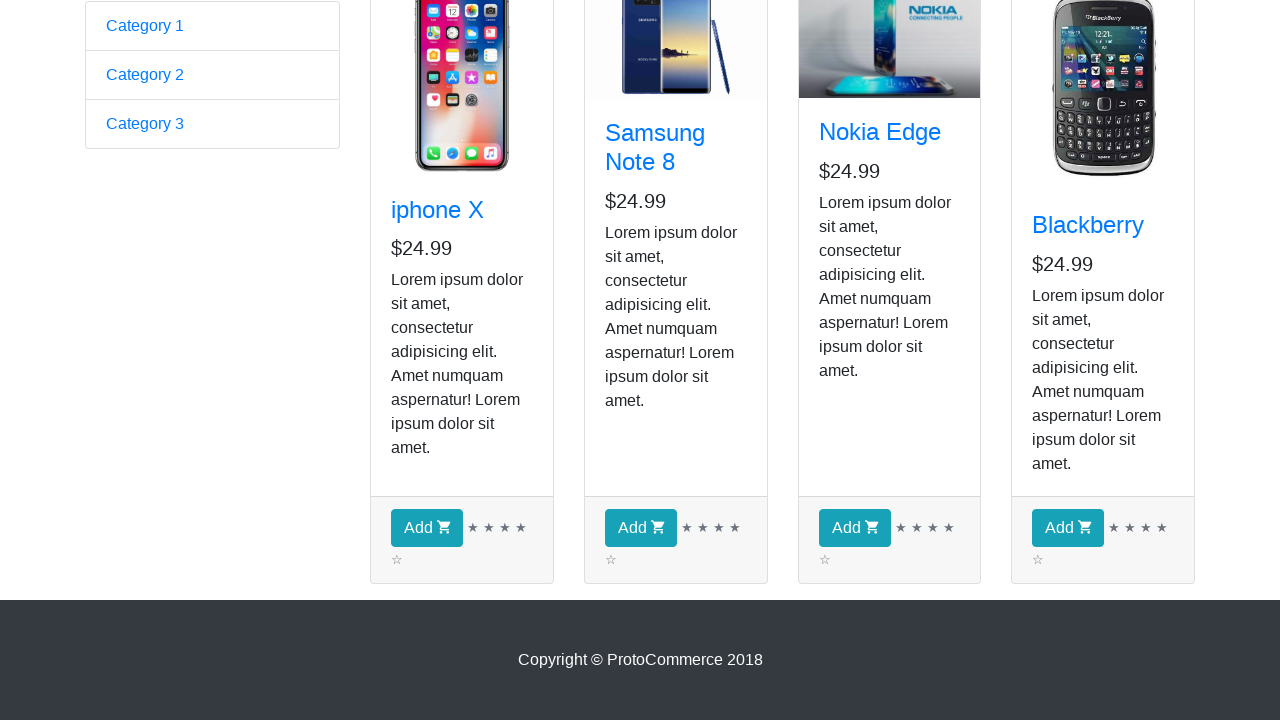

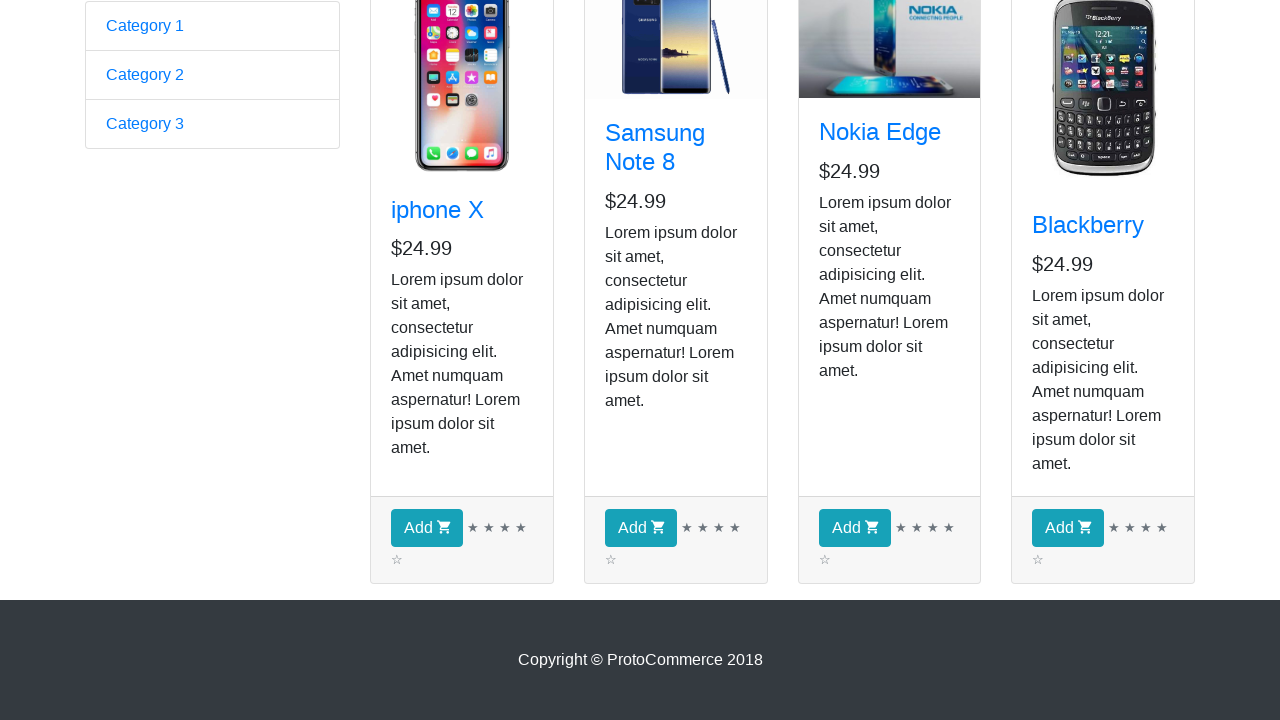